Tests a registration form by filling in required fields (first name, last name, email) and verifying successful registration message appears.

Starting URL: http://suninjuly.github.io/registration1.html

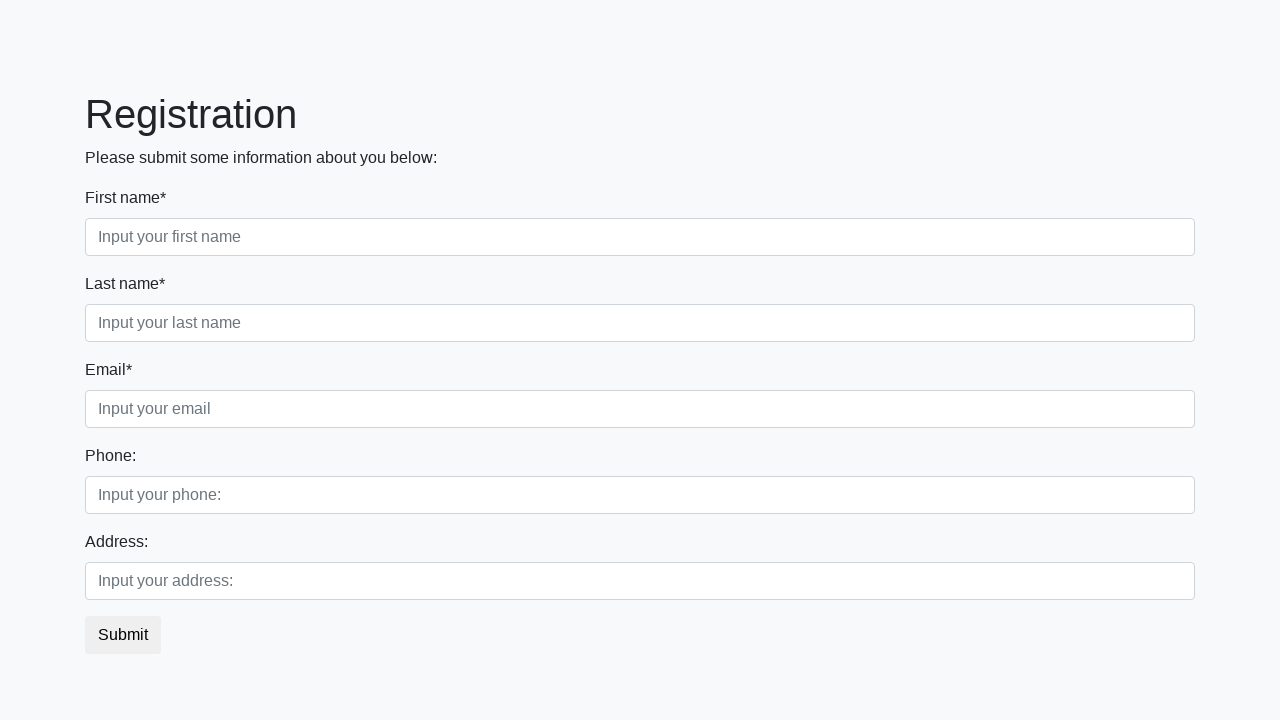

Filled first name field with 'Ivan' on .form-control.first
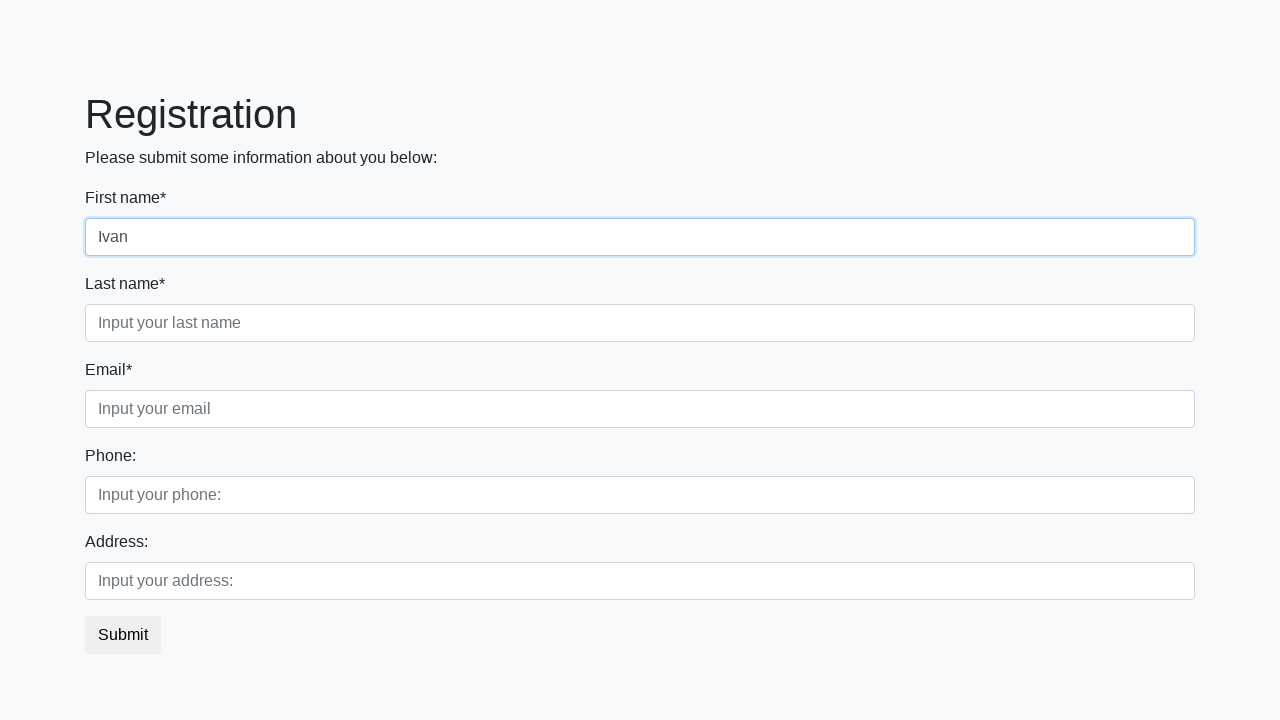

Filled last name field with 'Petrov' on .form-control.second
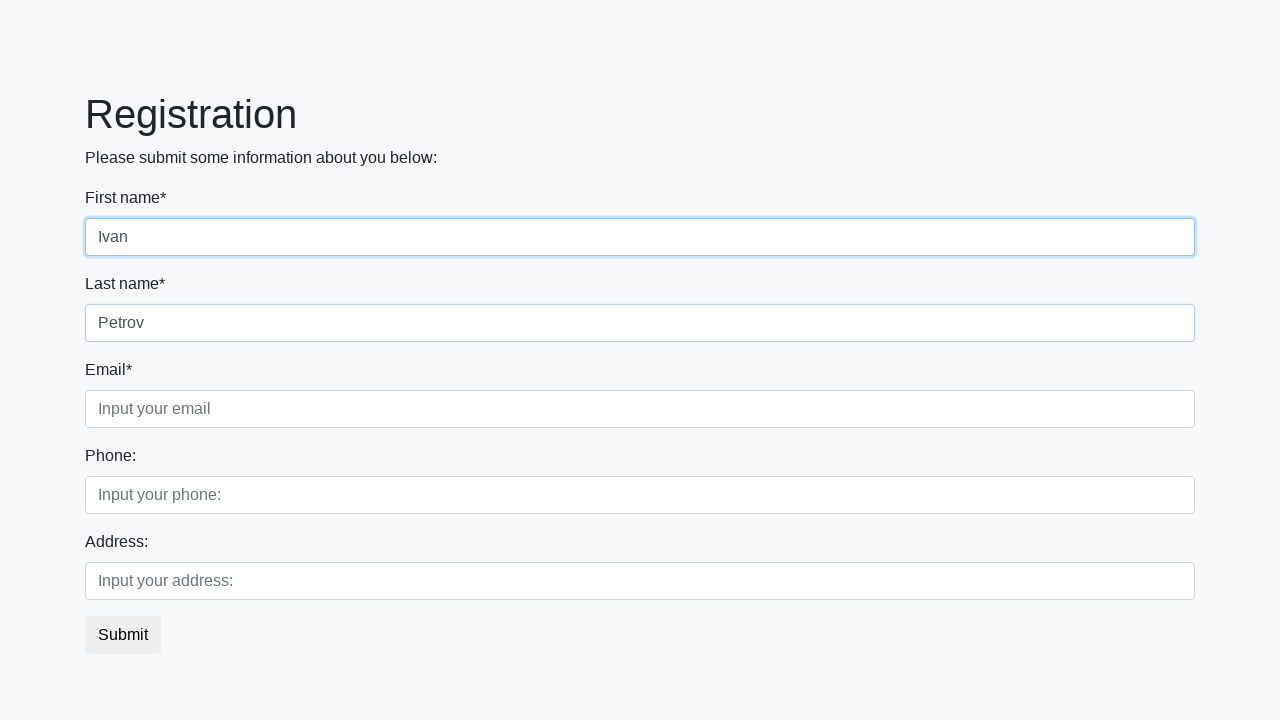

Filled email field with 'nn@mailto.plus' on .form-control.third
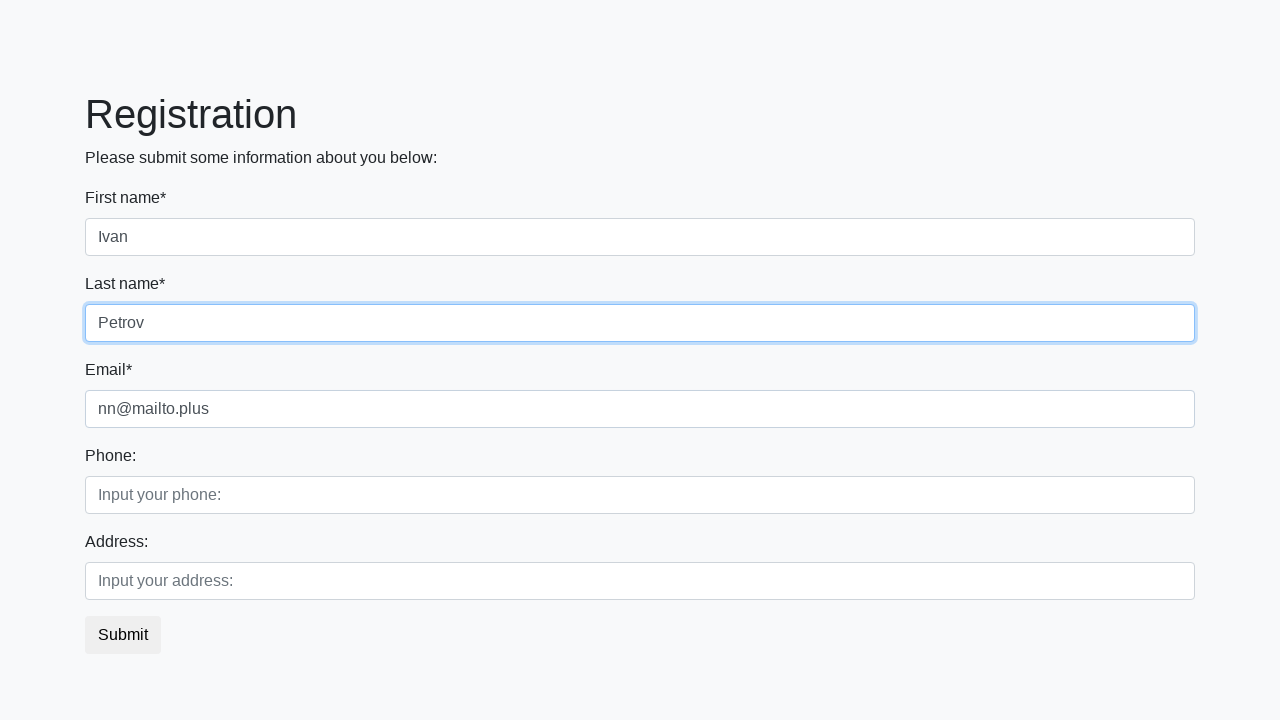

Clicked submit button to register at (123, 635) on button.btn
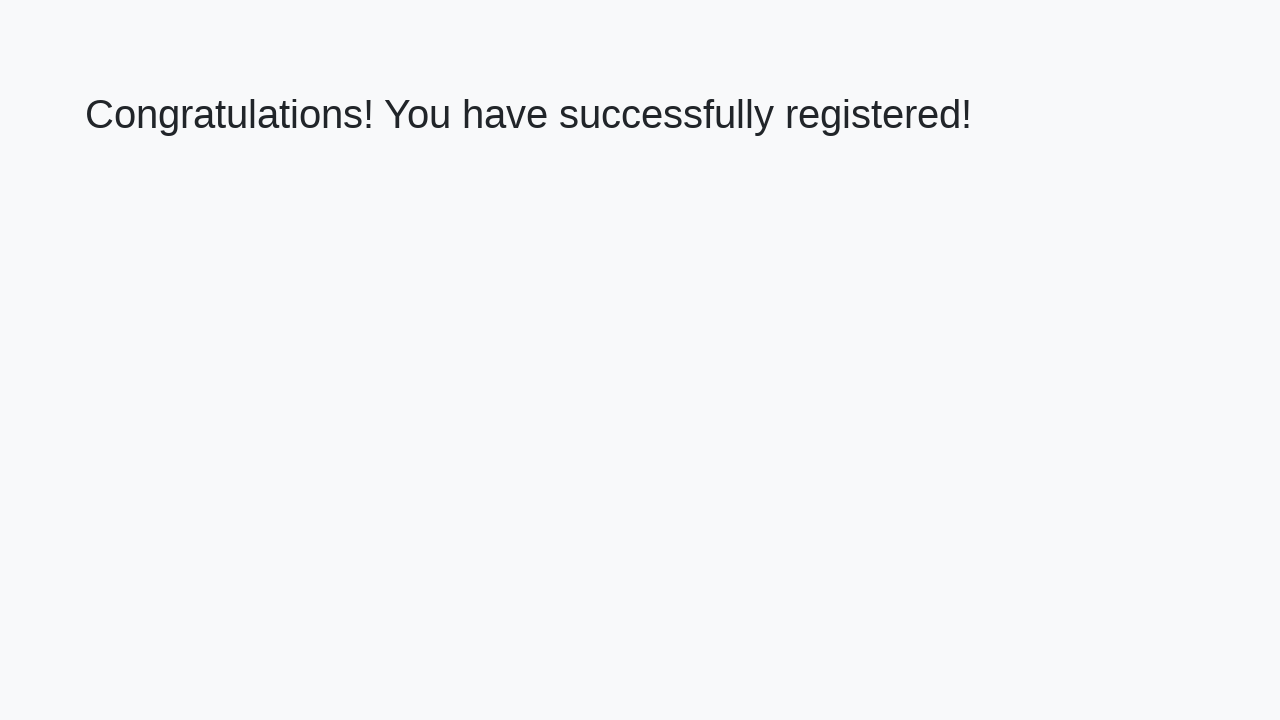

Success message header loaded
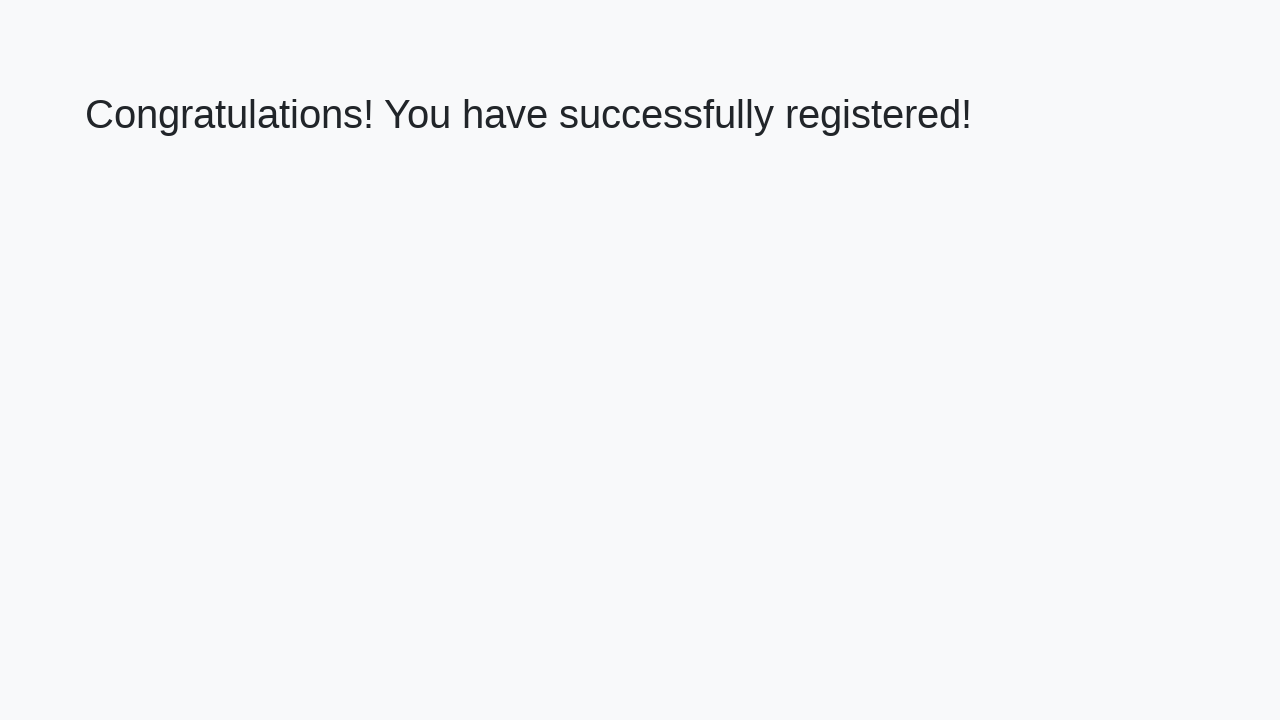

Retrieved success message text
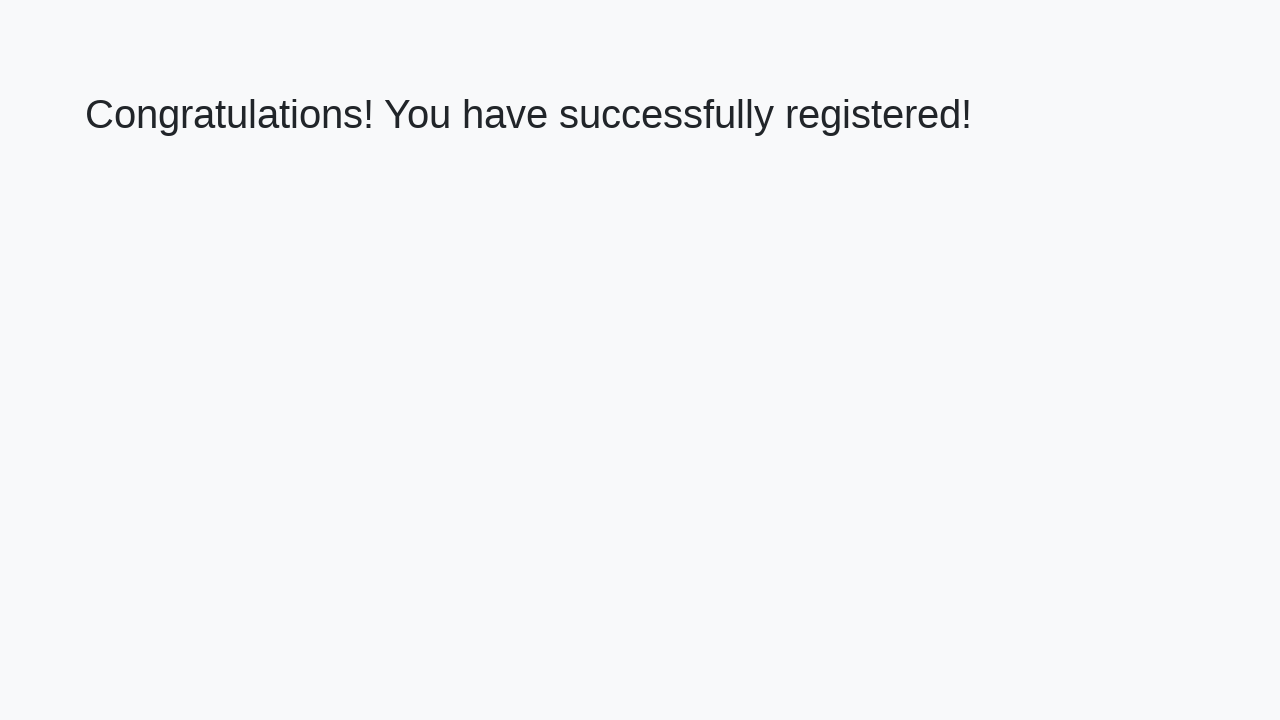

Verified success message: 'Congratulations! You have successfully registered!'
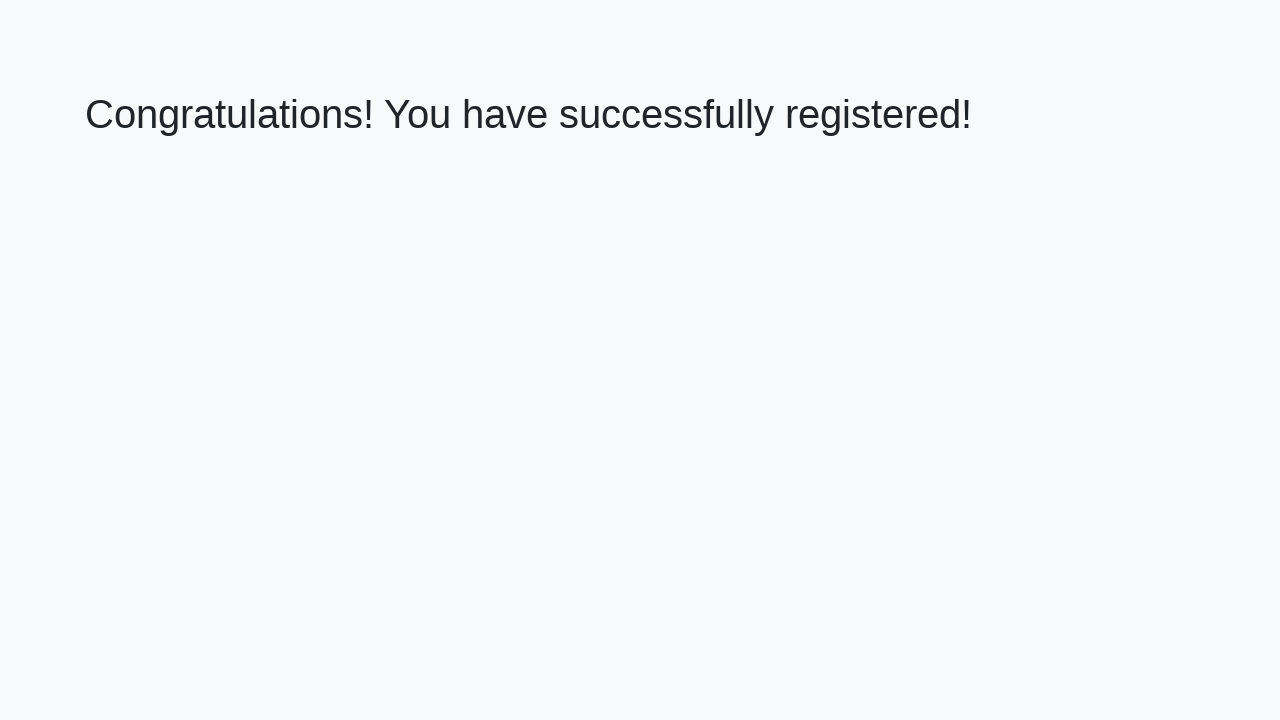

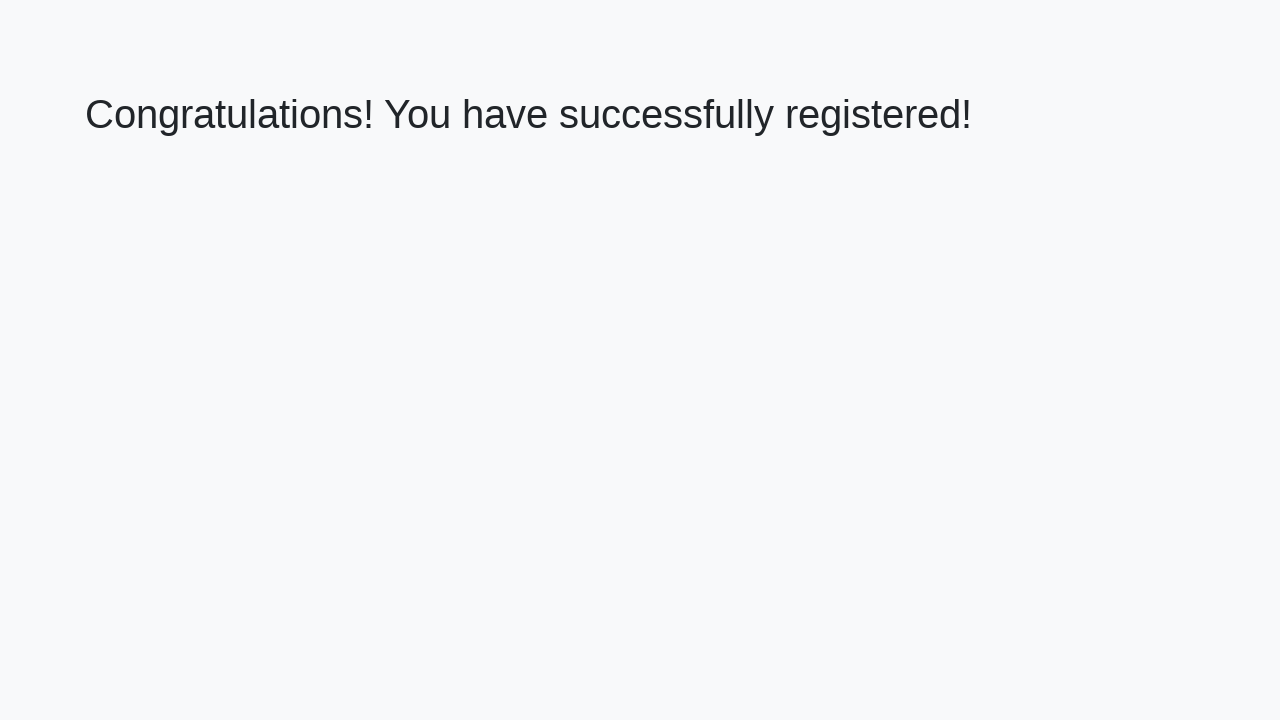